Tests that the input field is cleared after adding a todo item

Starting URL: https://demo.playwright.dev/todomvc

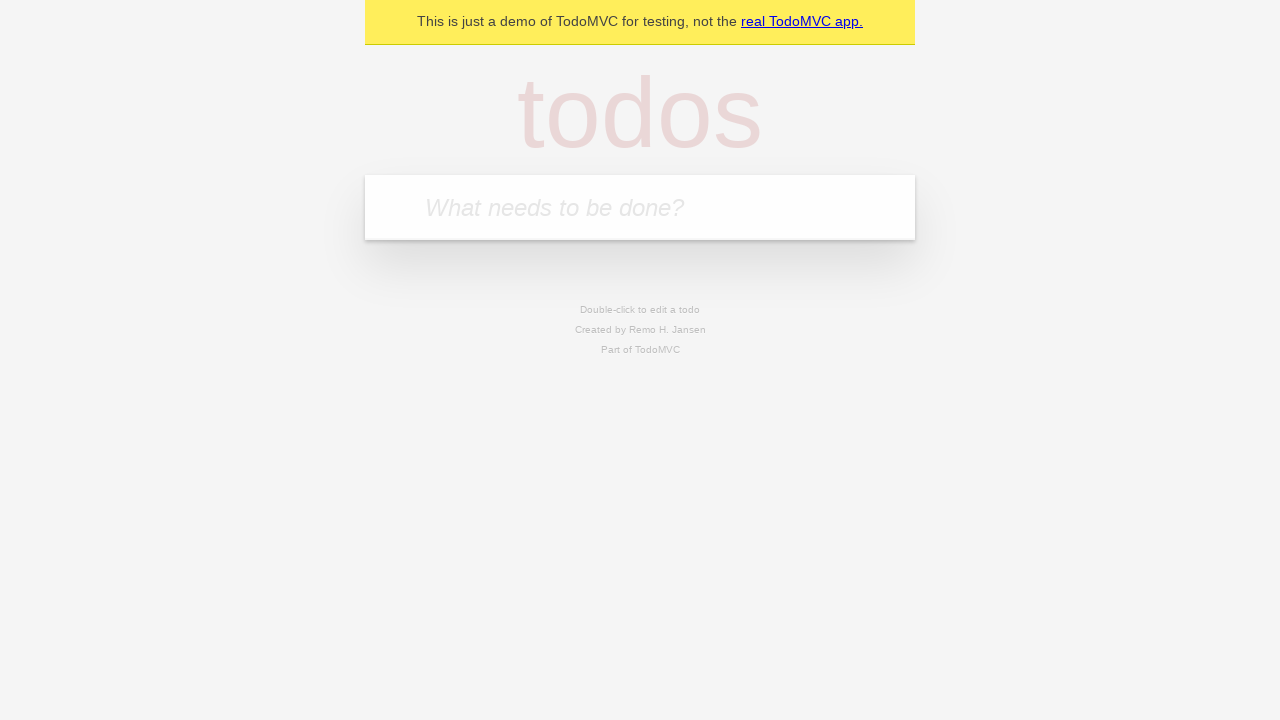

Filled new todo input field with 'buy some cheese' on .new-todo
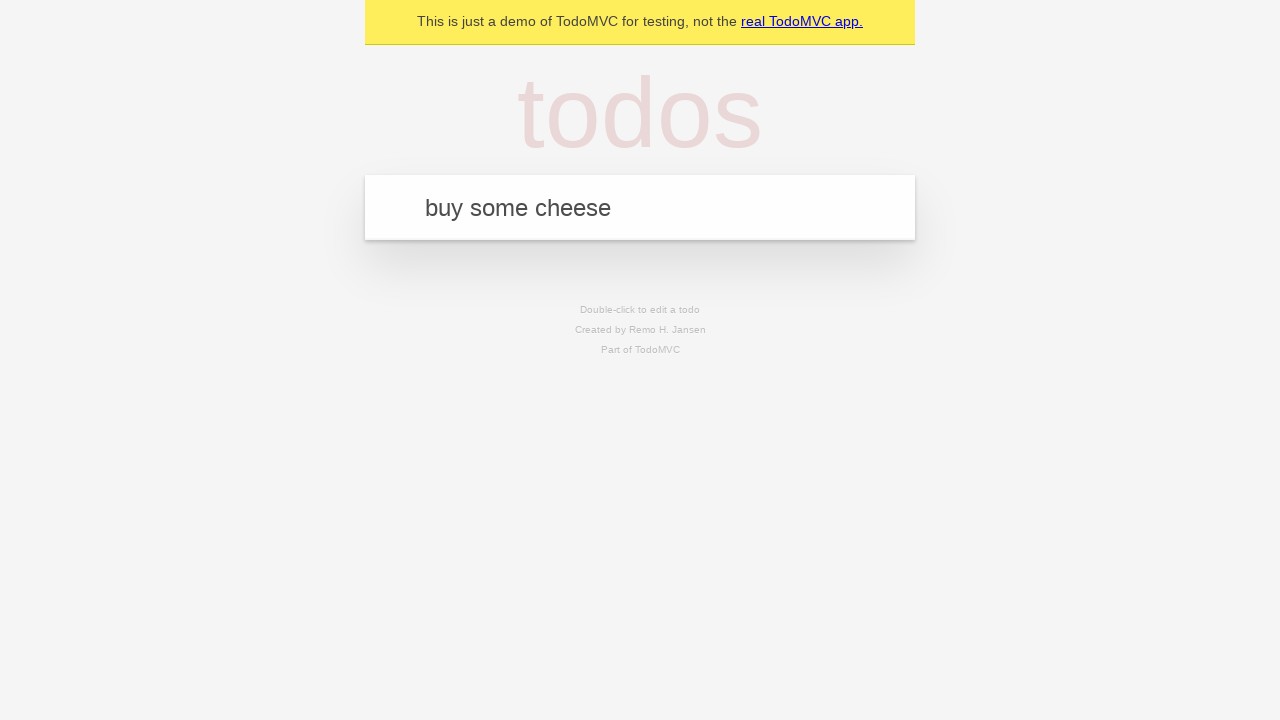

Pressed Enter to add the todo item on .new-todo
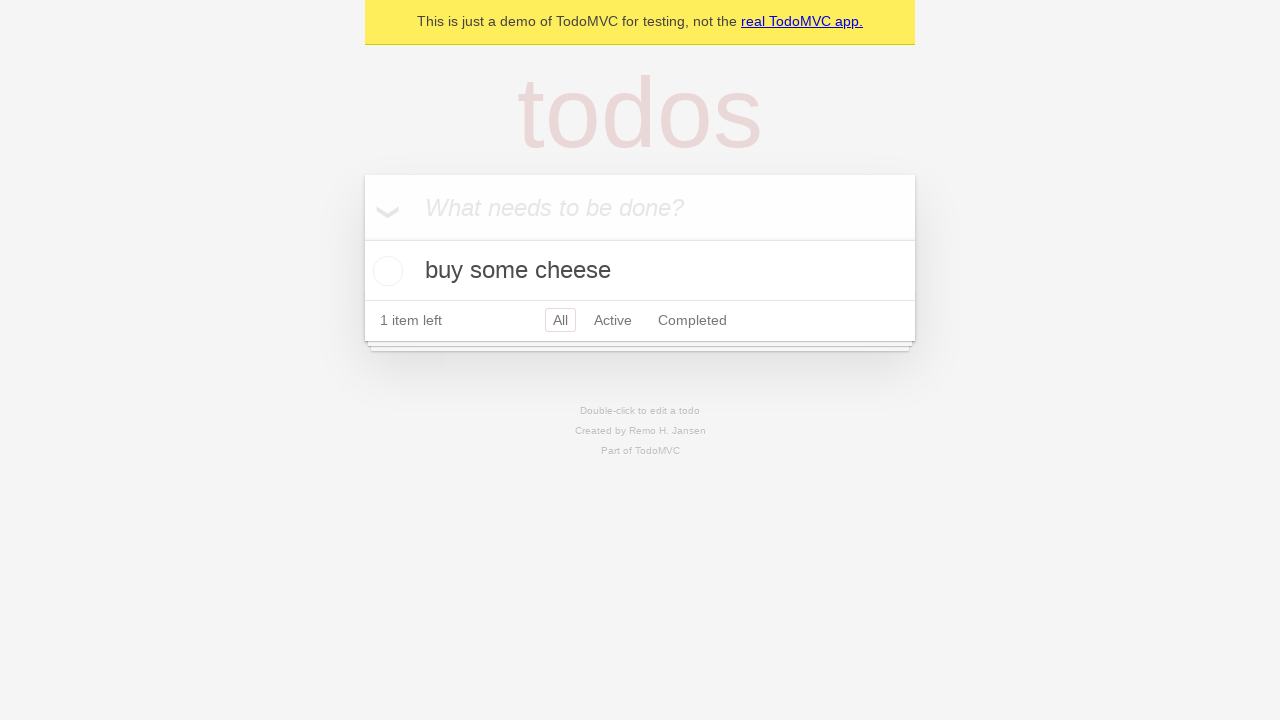

Verified that input field is cleared after adding todo
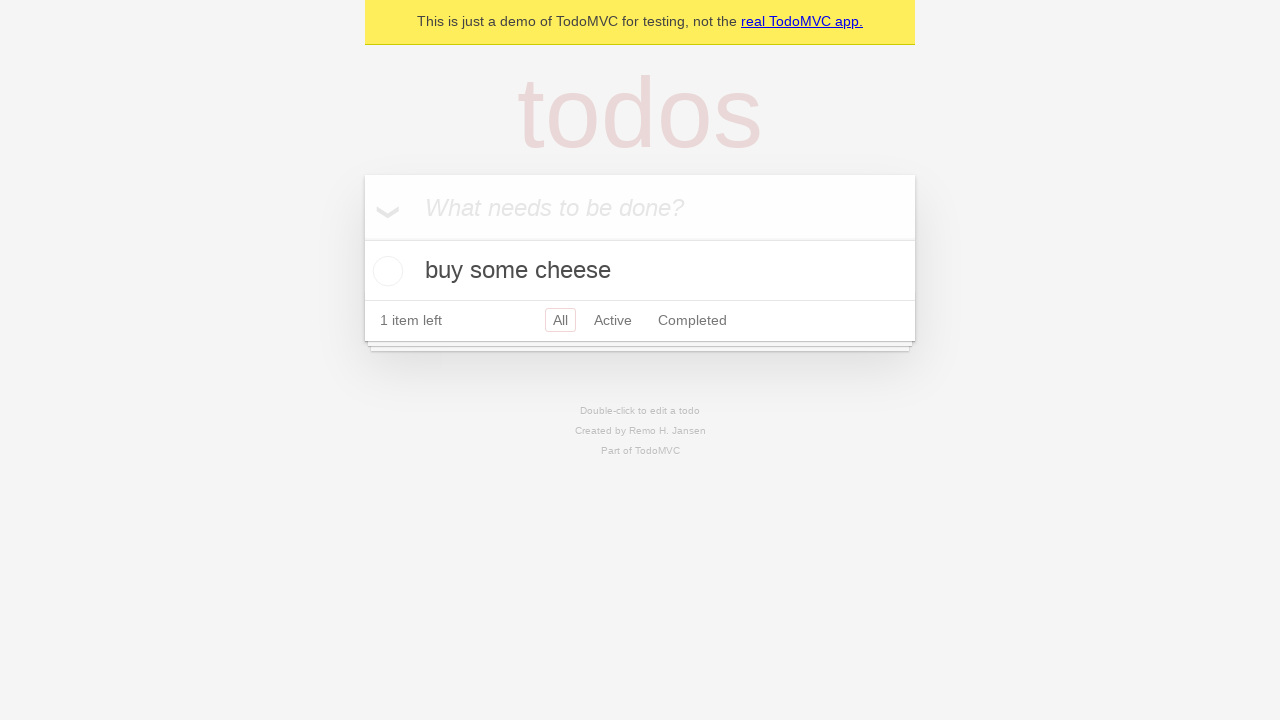

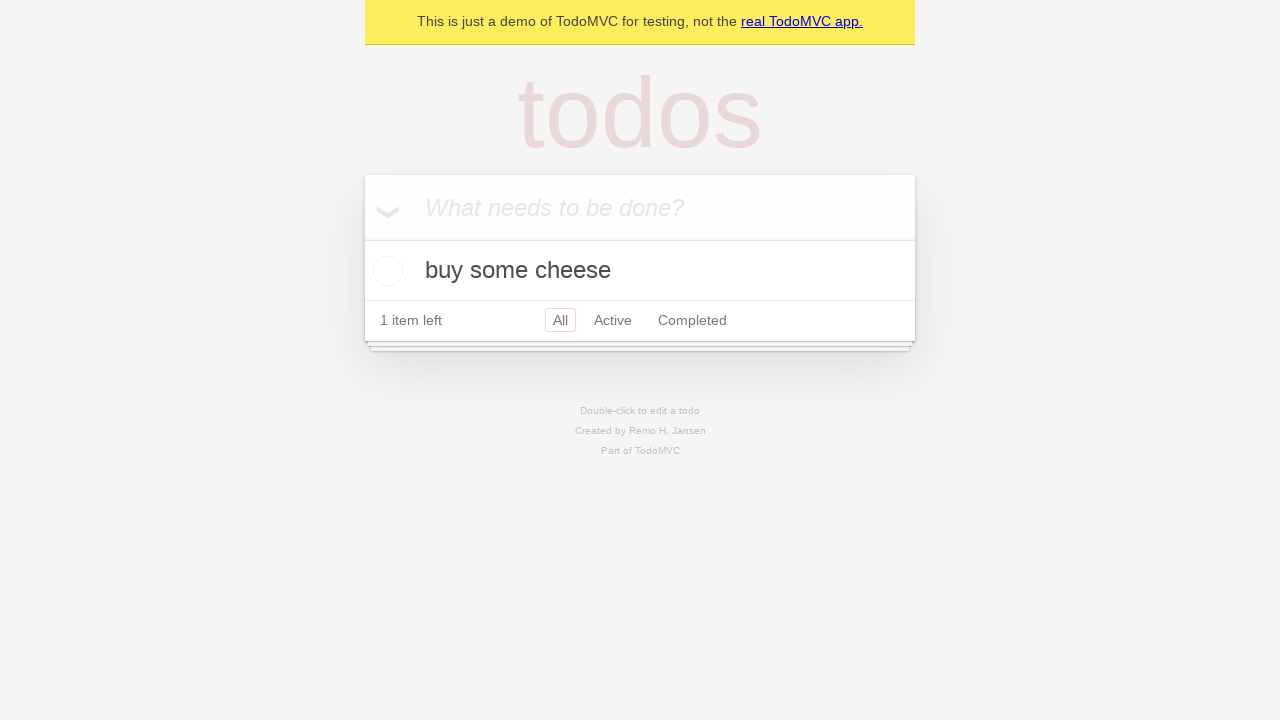